Tests a loading images page by waiting for images to fully load (indicated by "Done!" text appearing), then verifies the images are present on the page

Starting URL: https://bonigarcia.dev/selenium-webdriver-java/loading-images.html

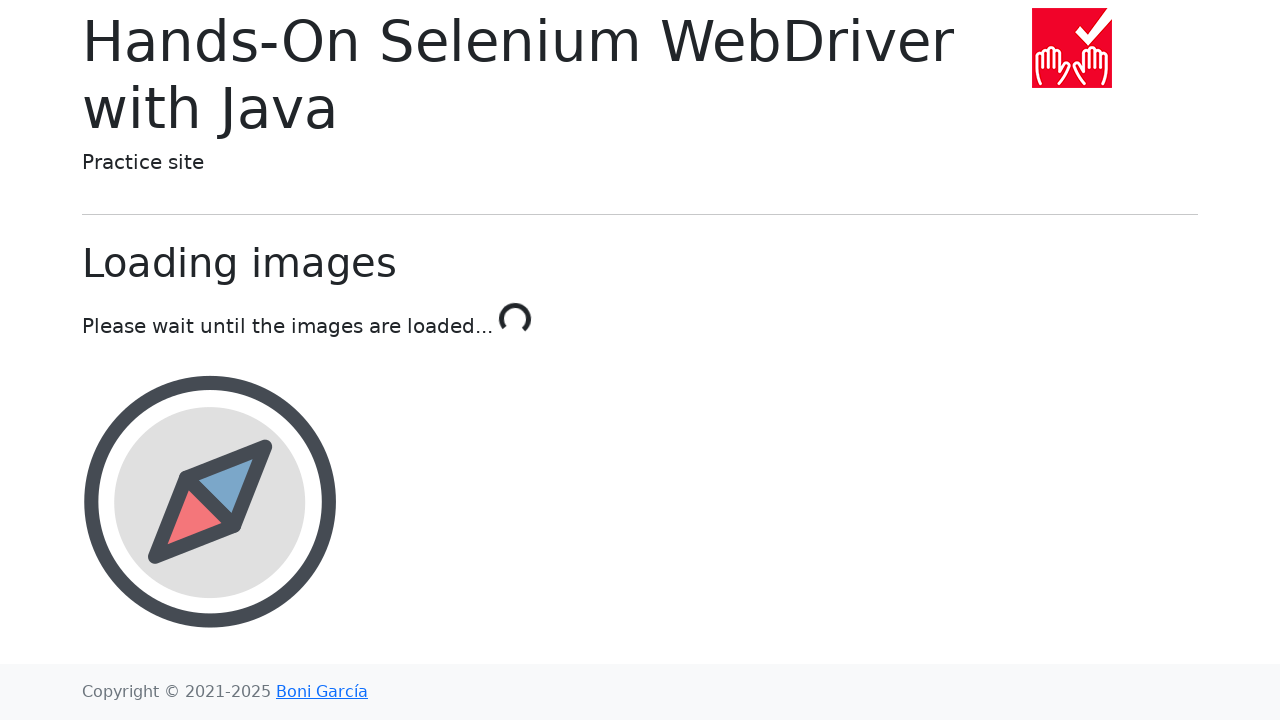

Navigated to loading images test page
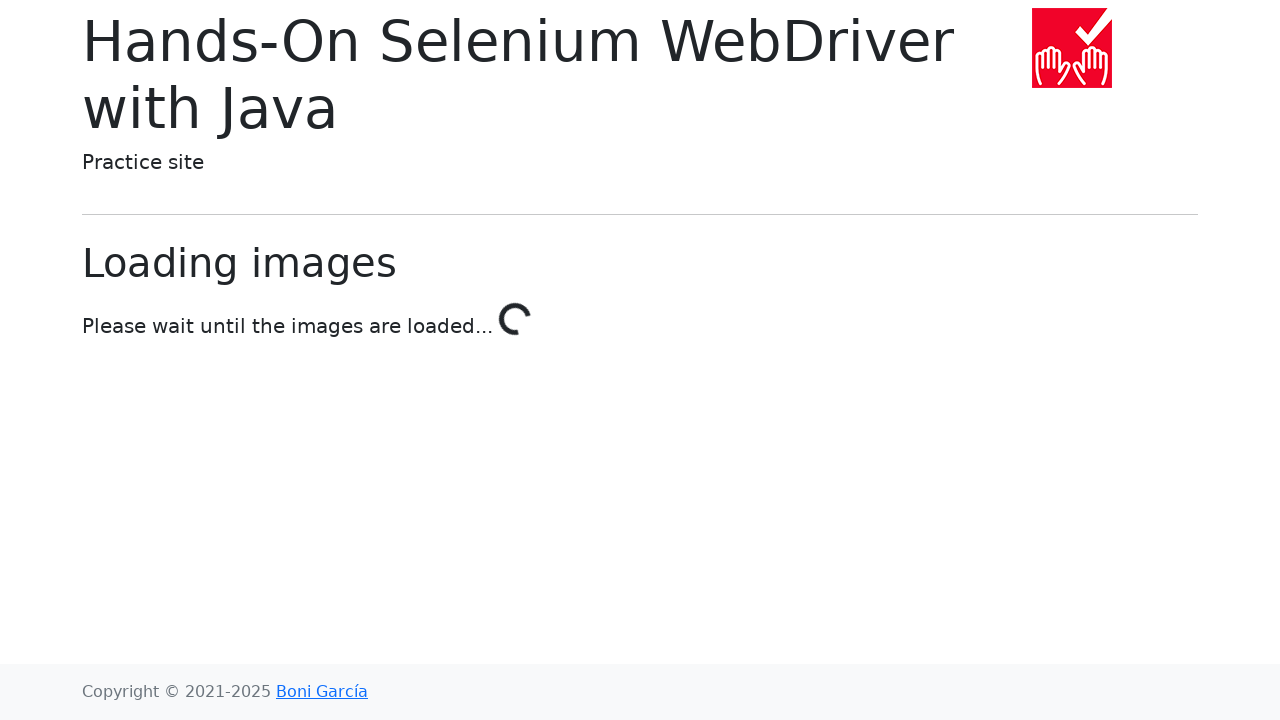

Waited for 'Done!' text to appear, indicating images have finished loading
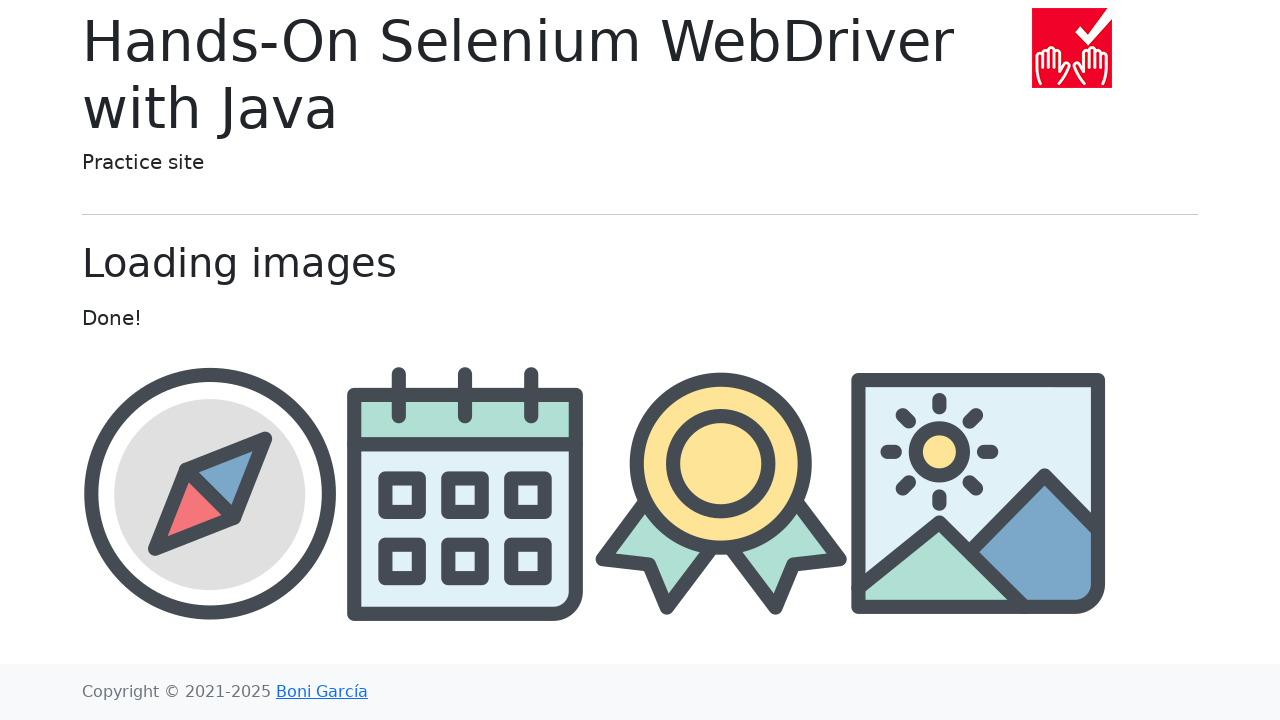

Confirmed images are present on the page
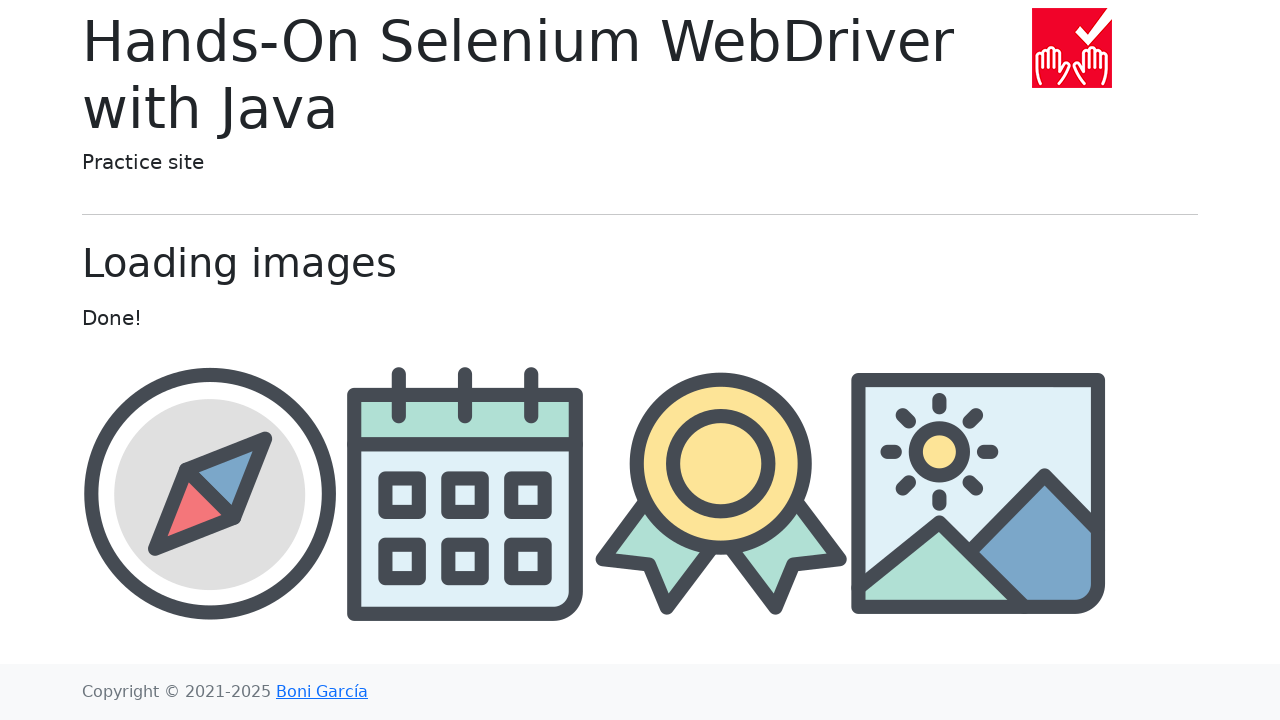

Verified that at least 3 images are loaded and visible
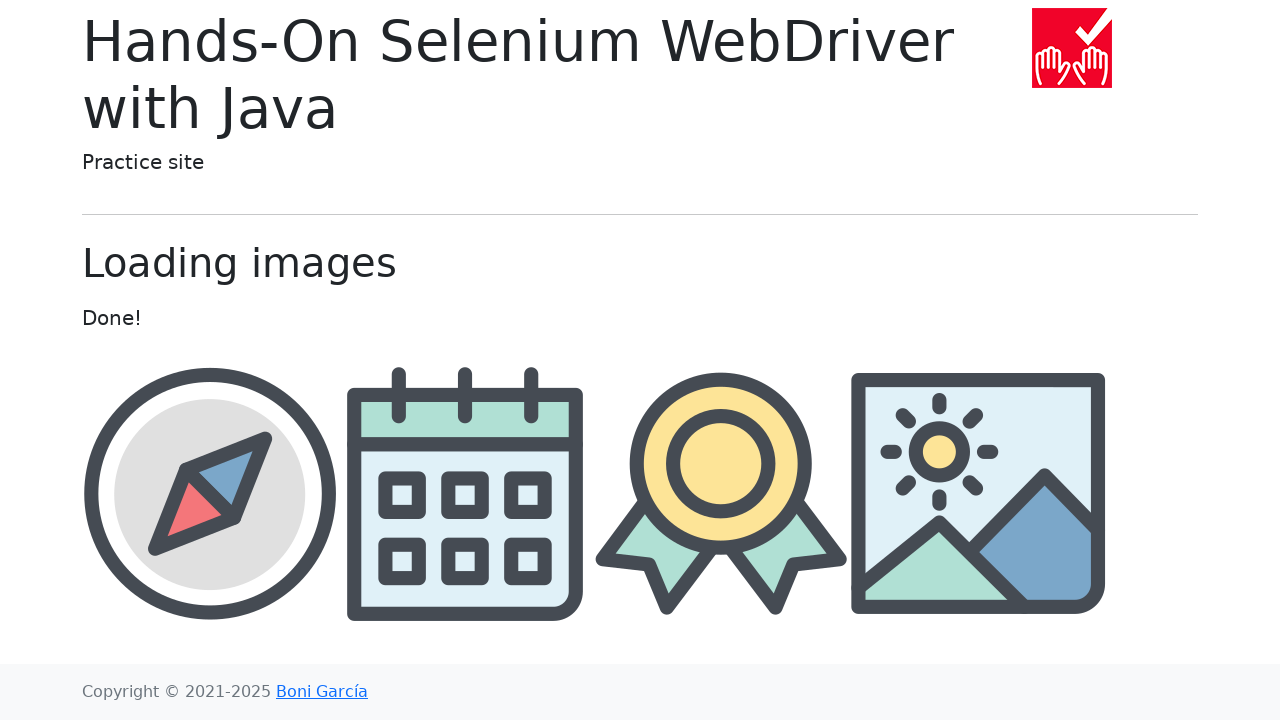

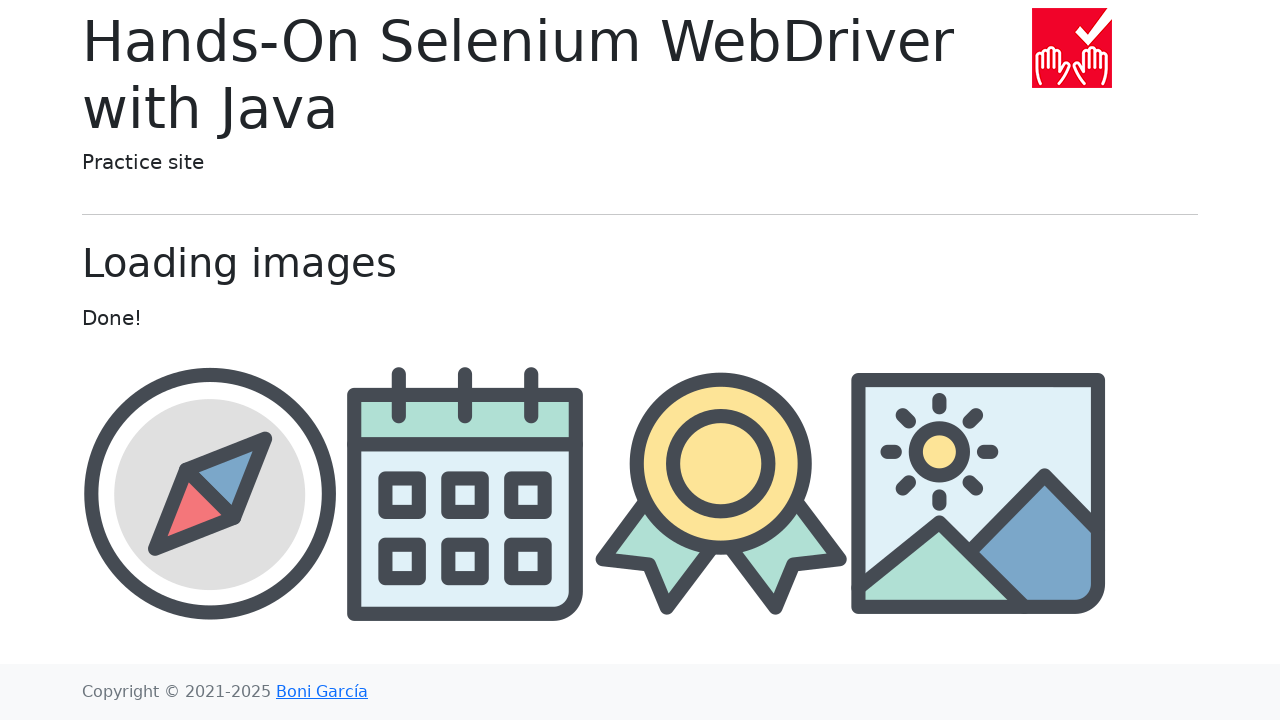